Tests date input by removing readonly attribute and directly typing a date value into the date picker field

Starting URL: https://www.automationtesting.co.uk/datepicker.html

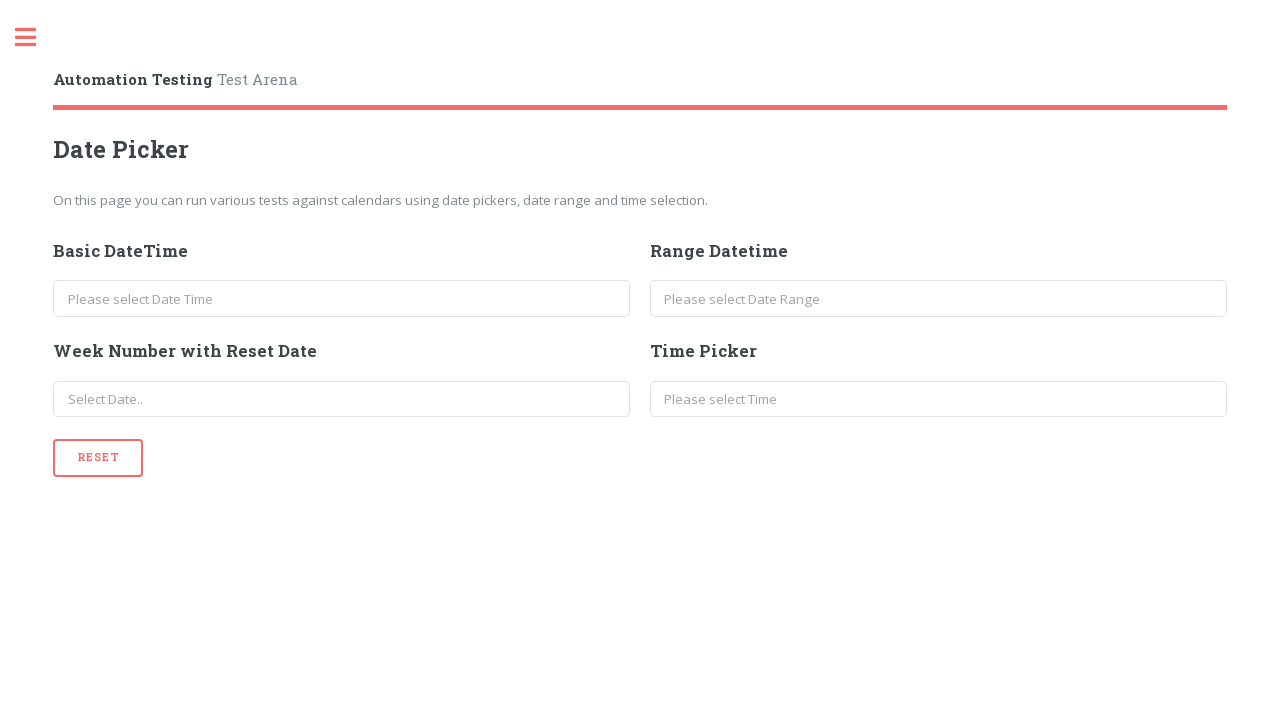

Removed readonly attribute from date input field #basicDate
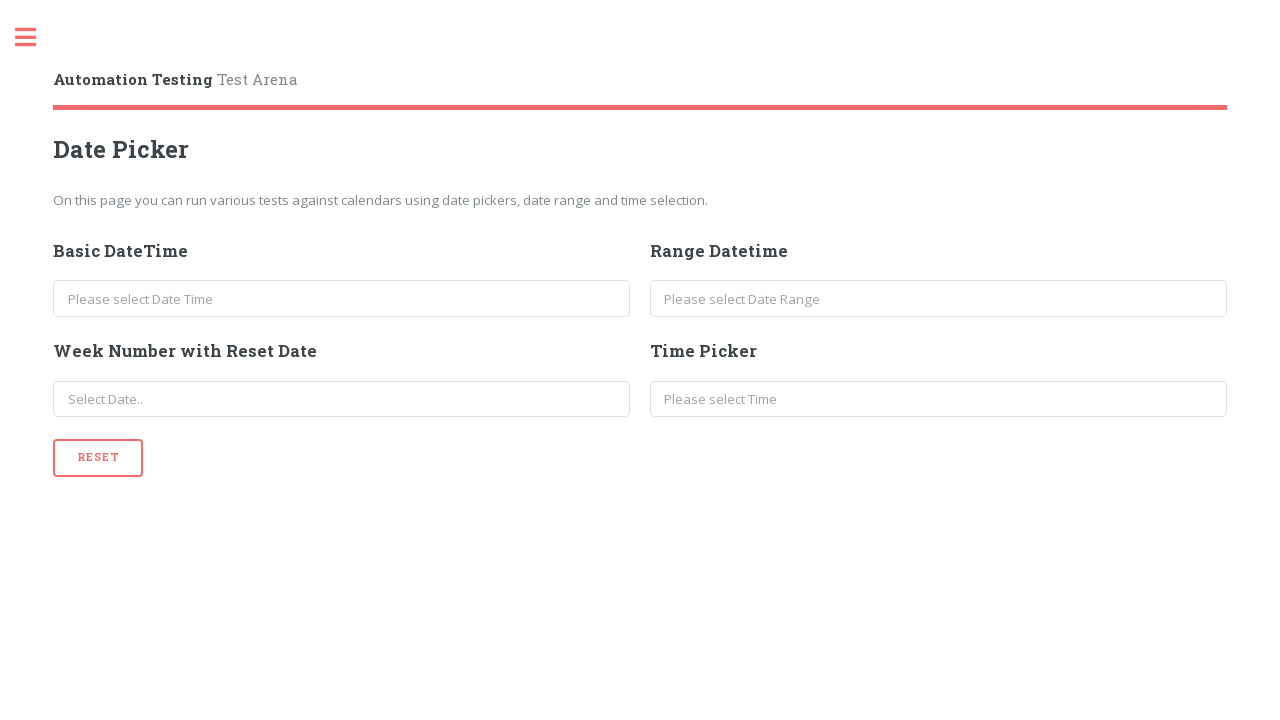

Located the date input element #basicDate
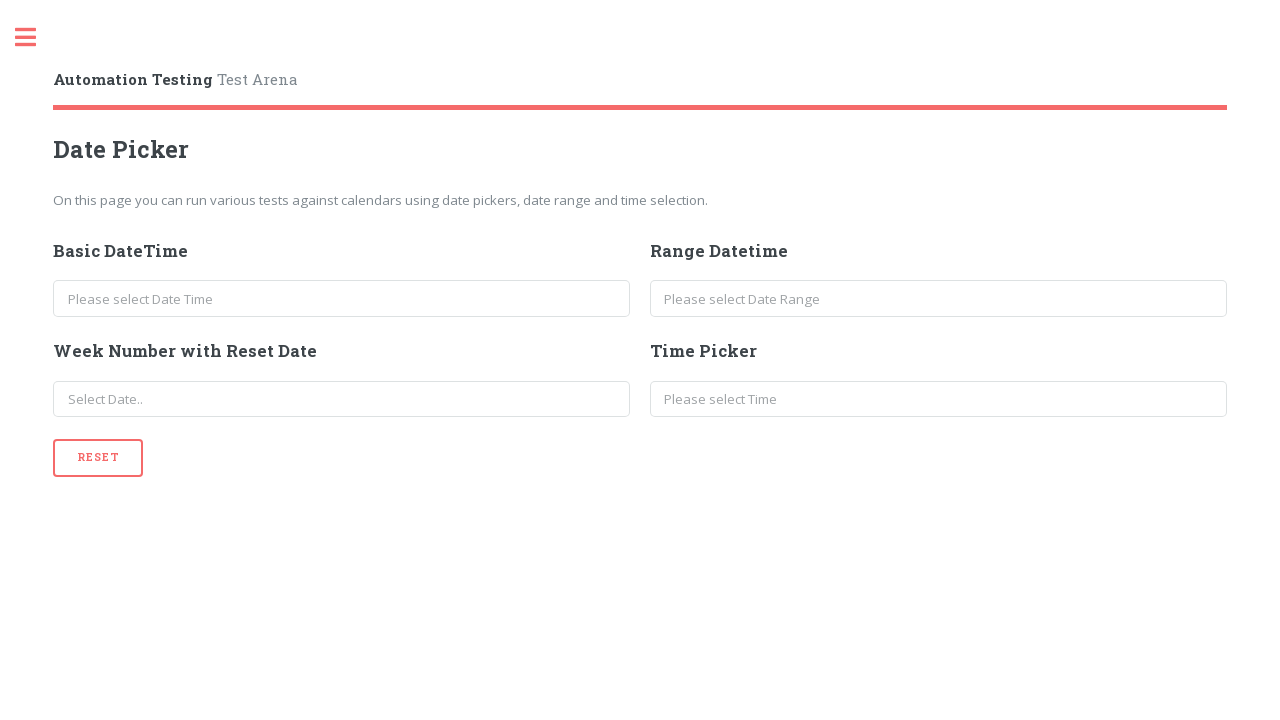

Cleared the date input field on #basicDate
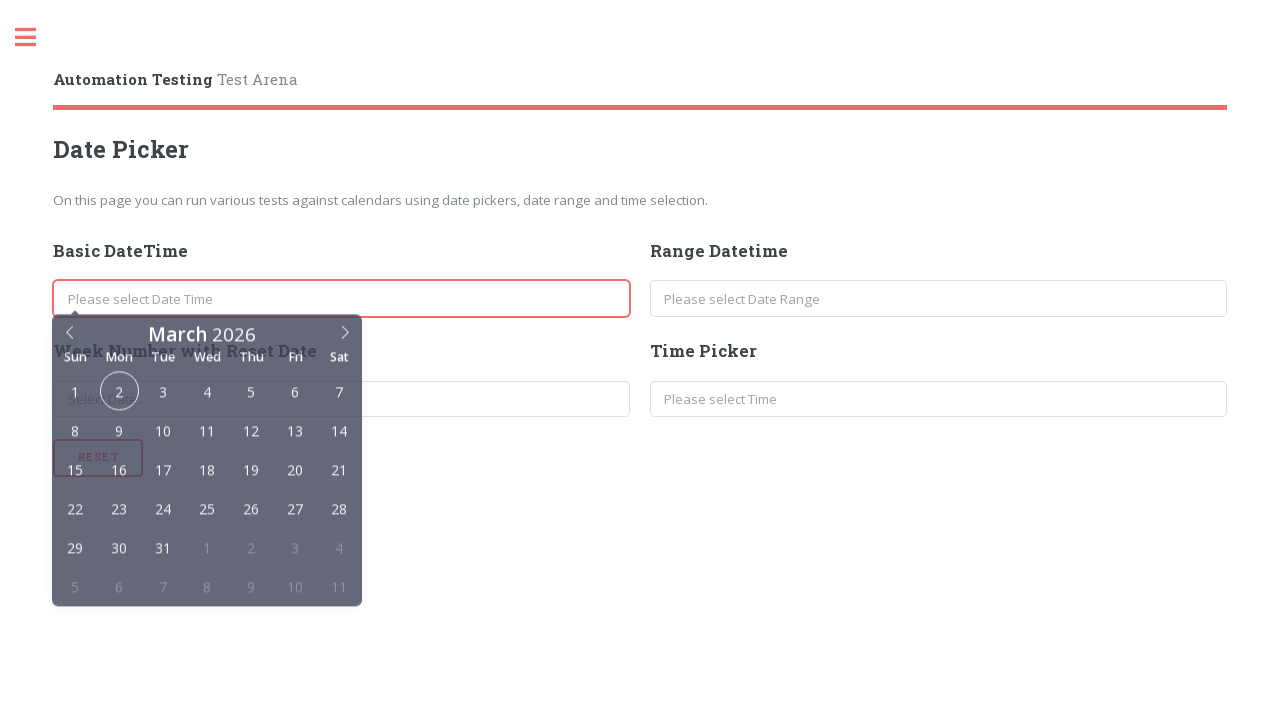

Typed date value '2025-09-02' into the date input field on #basicDate
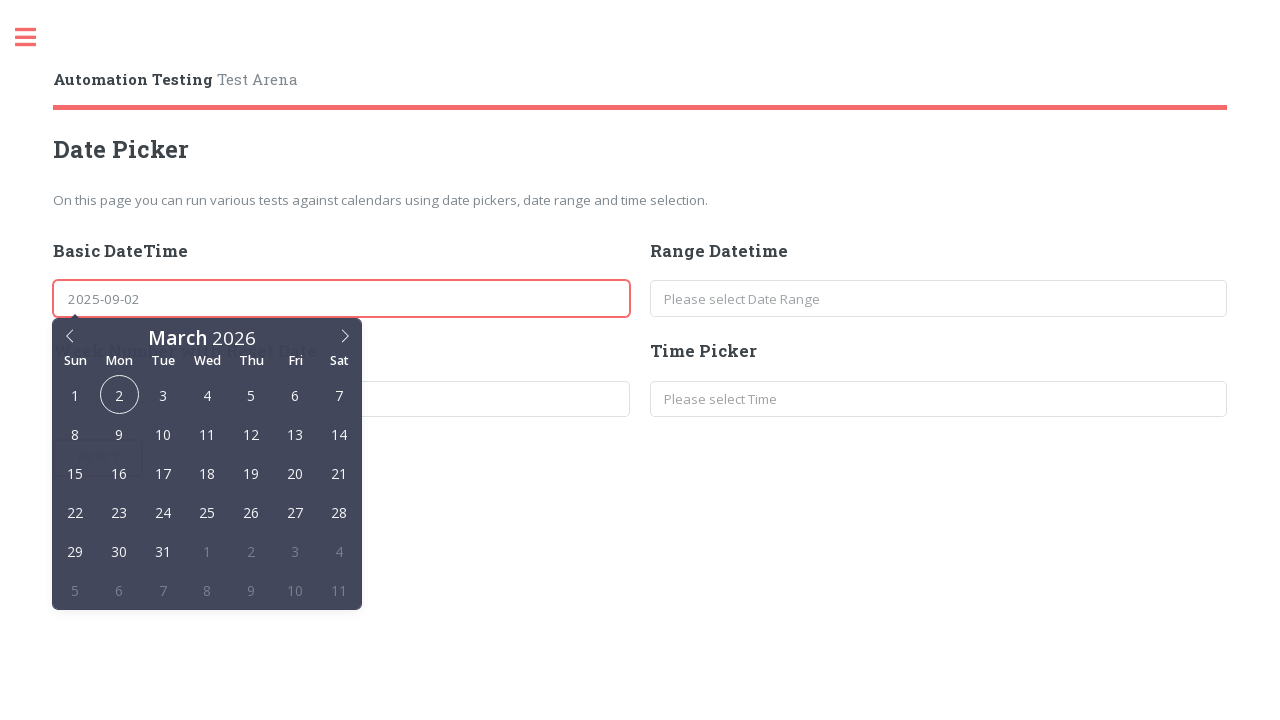

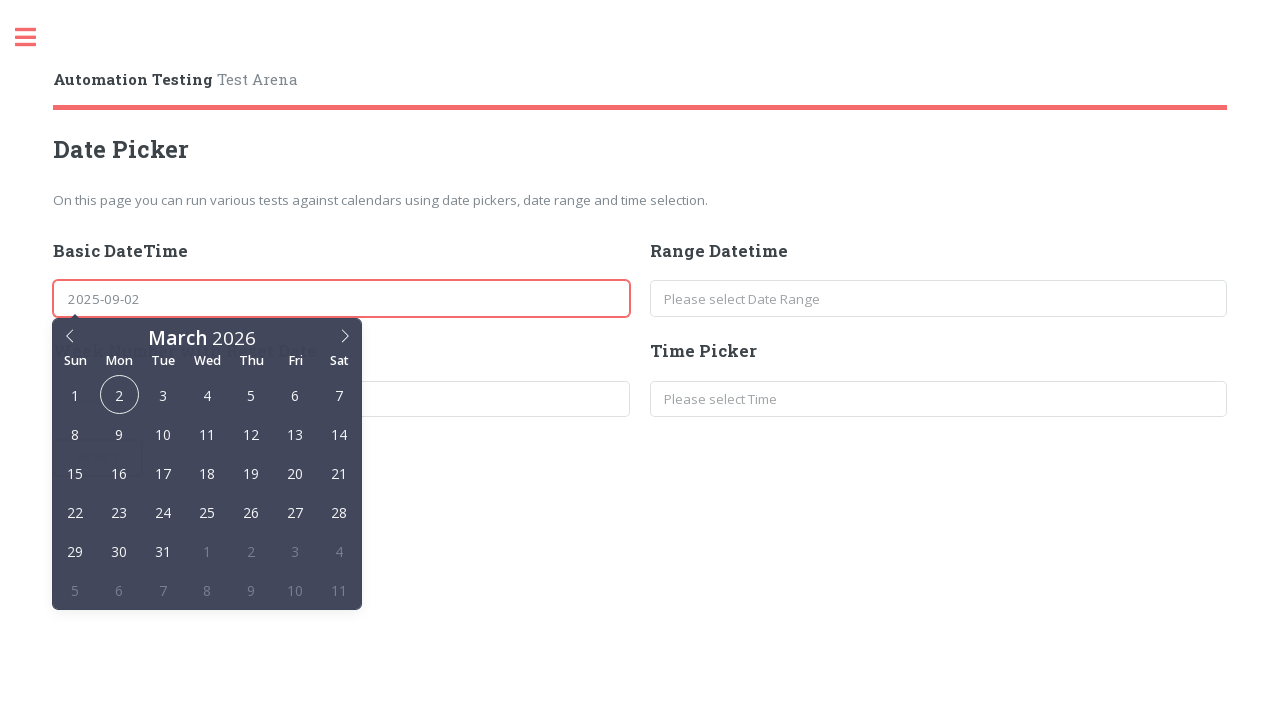